Tests a verify button interaction by clicking it and checking that a success message appears in the verify_message element

Starting URL: http://suninjuly.github.io/wait1.html

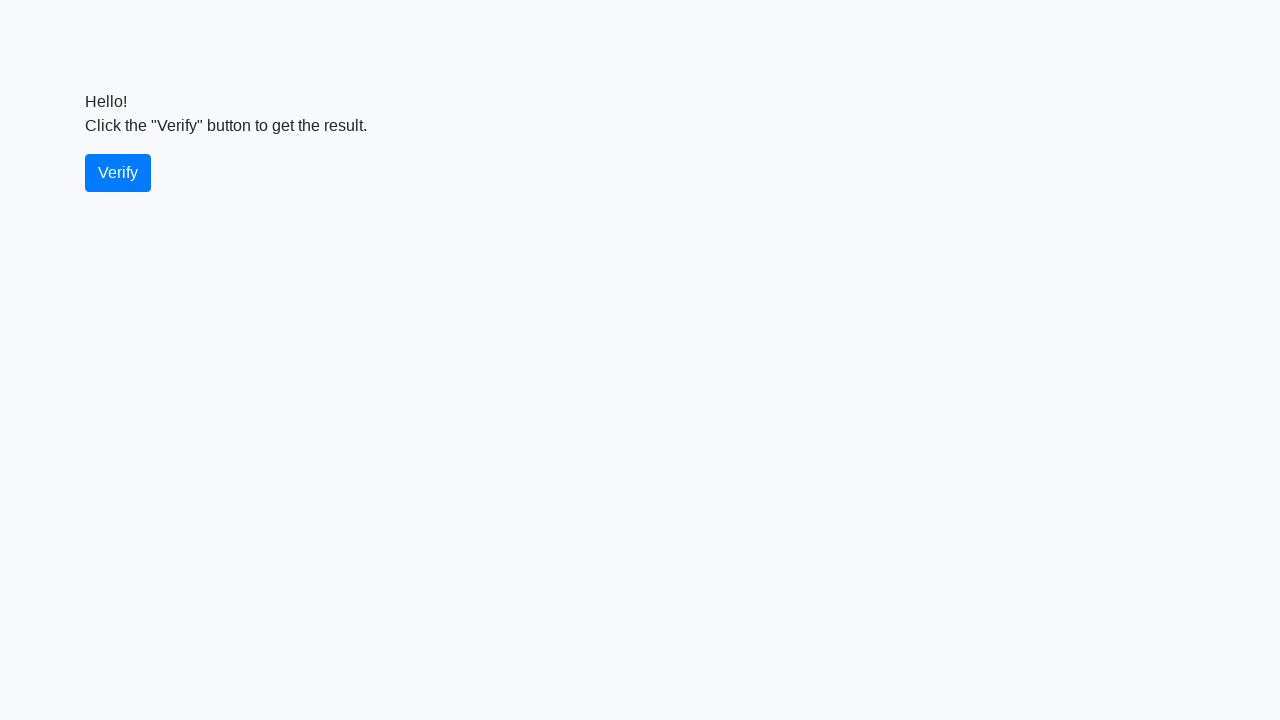

Clicked the verify button at (118, 173) on #verify
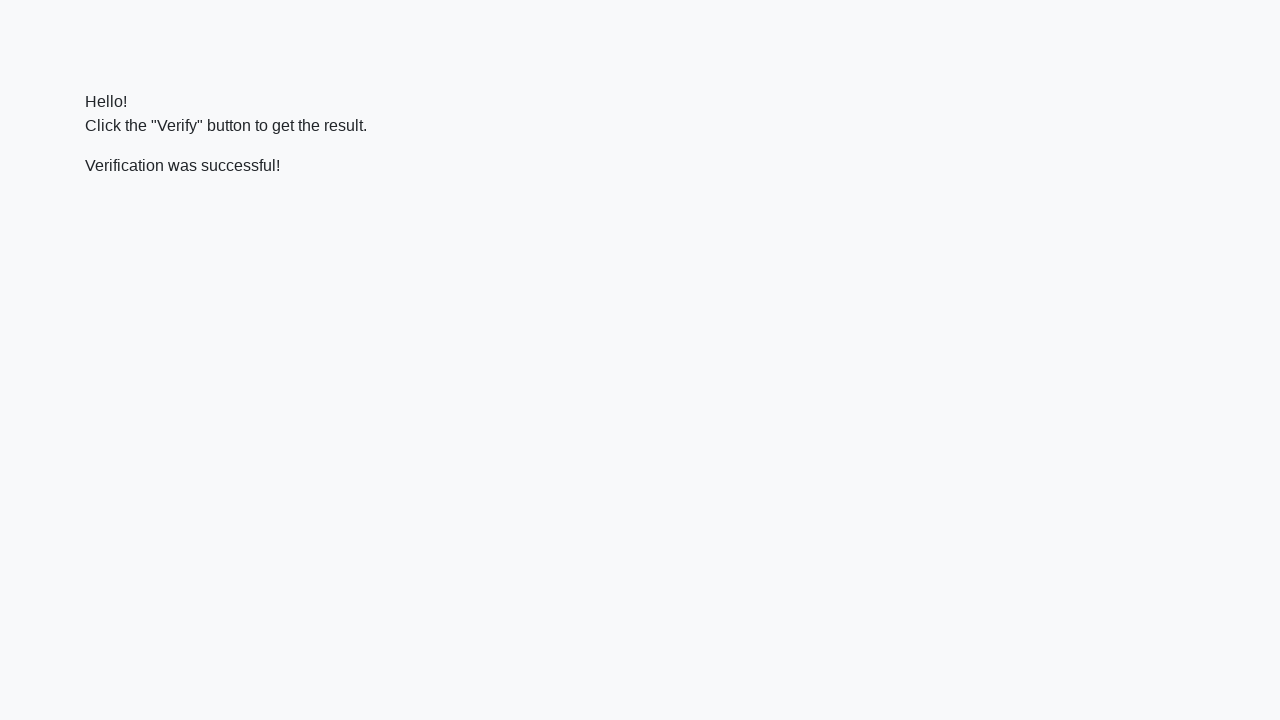

Located the verify_message element
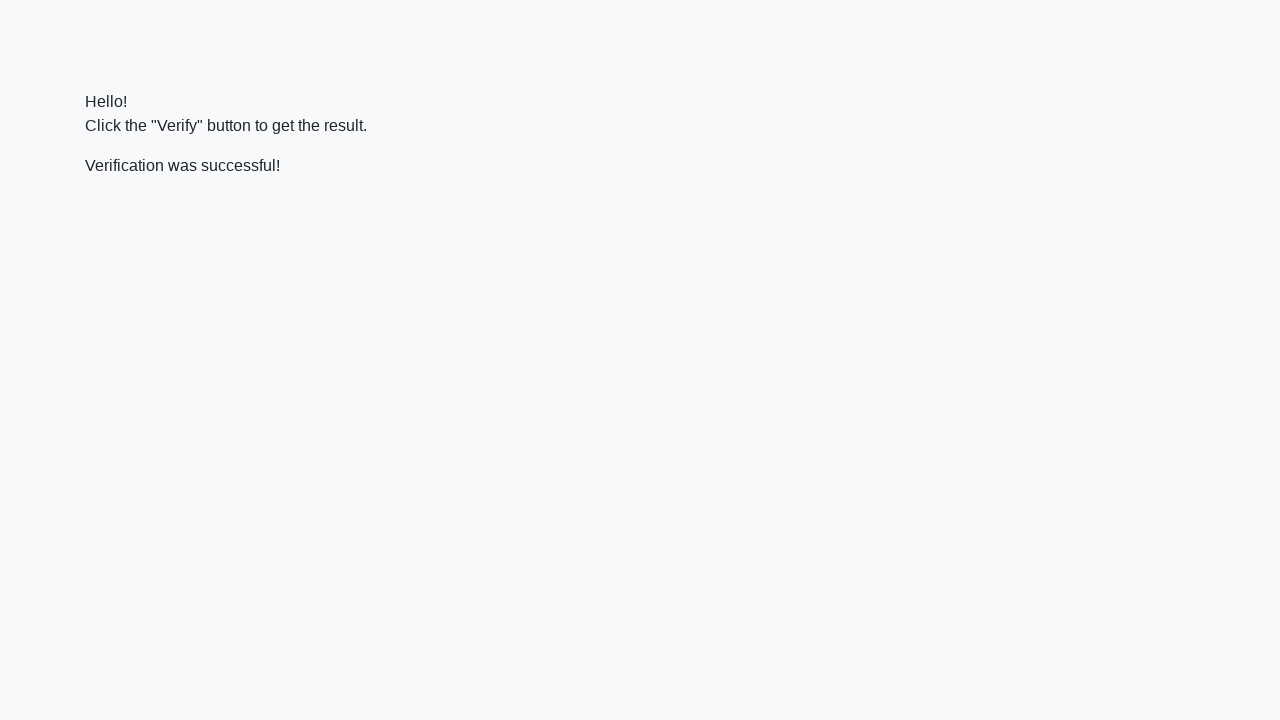

Success message appeared in verify_message element
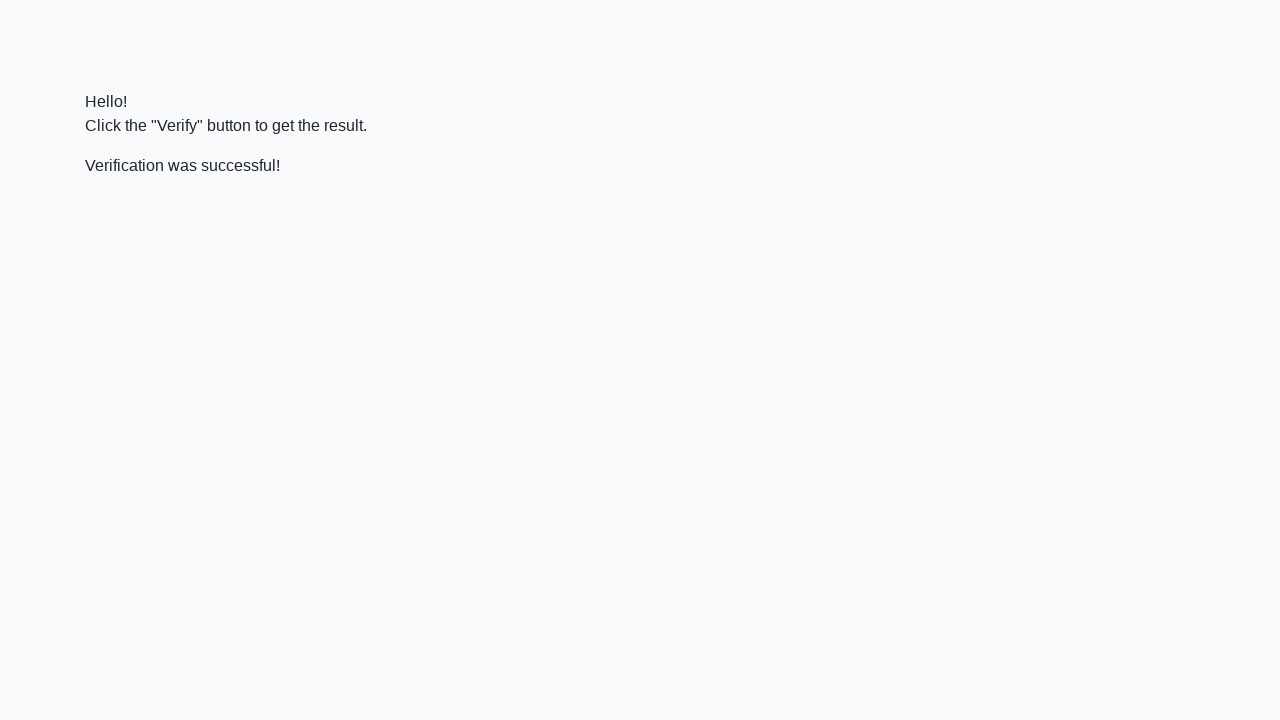

Verified that success message contains 'successful'
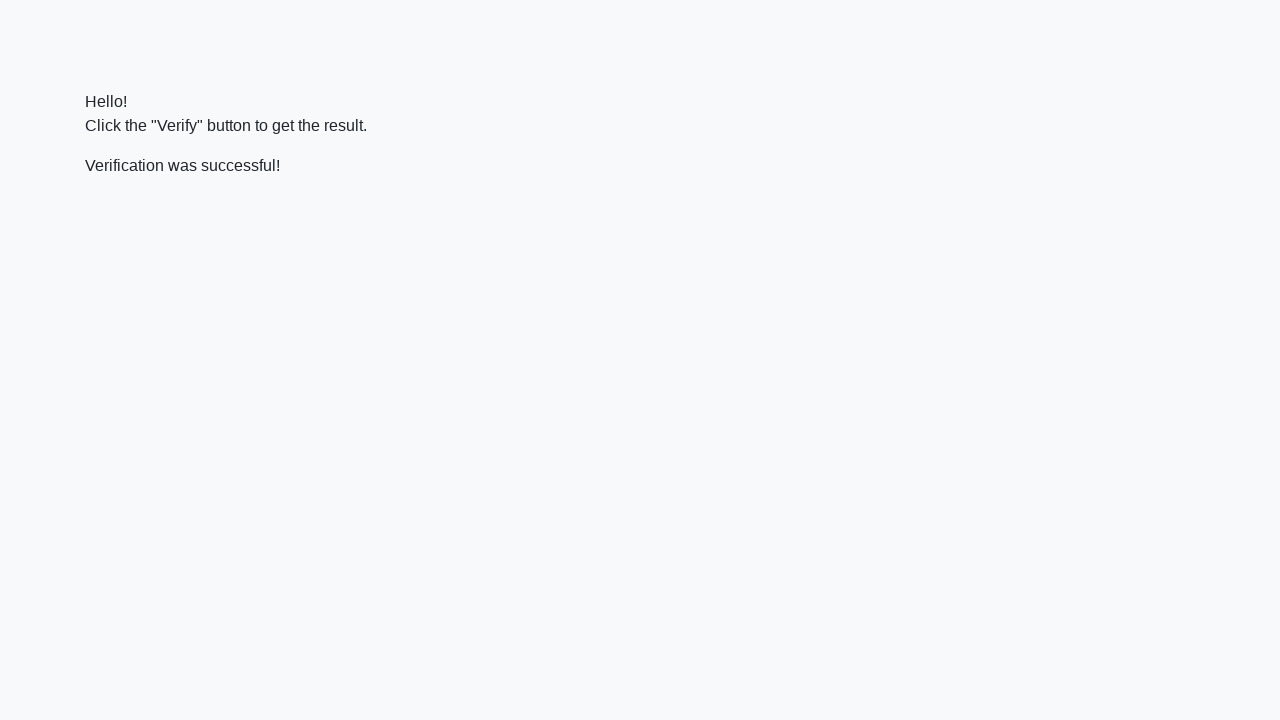

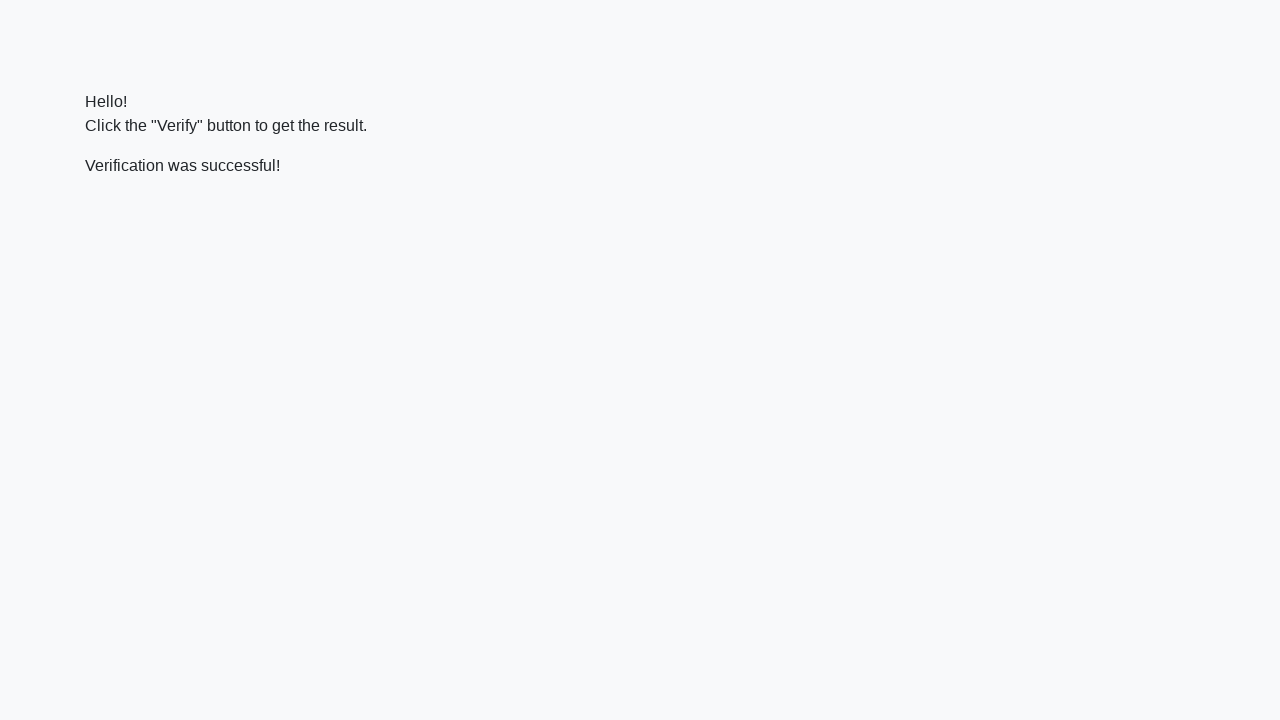